Tests clicking a button with a dynamic ID and verifies that a hidden element appears after the click.

Starting URL: https://thefreerangetester.github.io/sandbox-automation-testing/

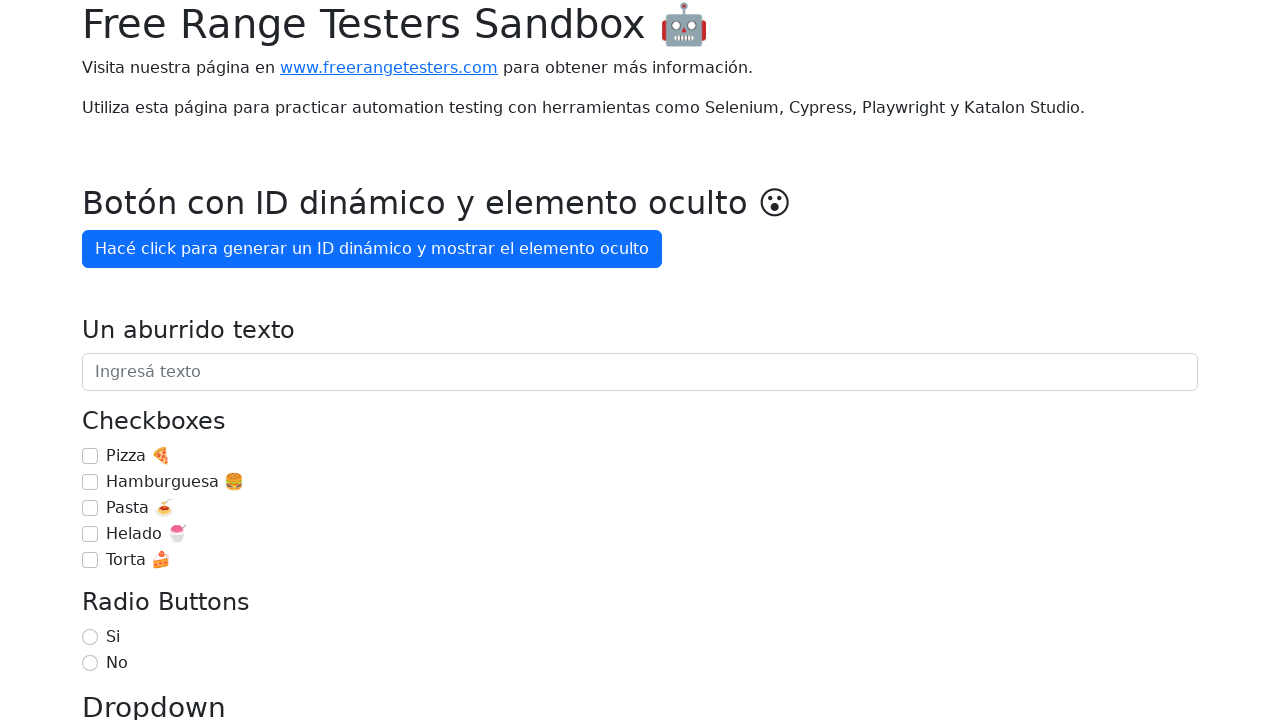

Navigated to sandbox automation testing page
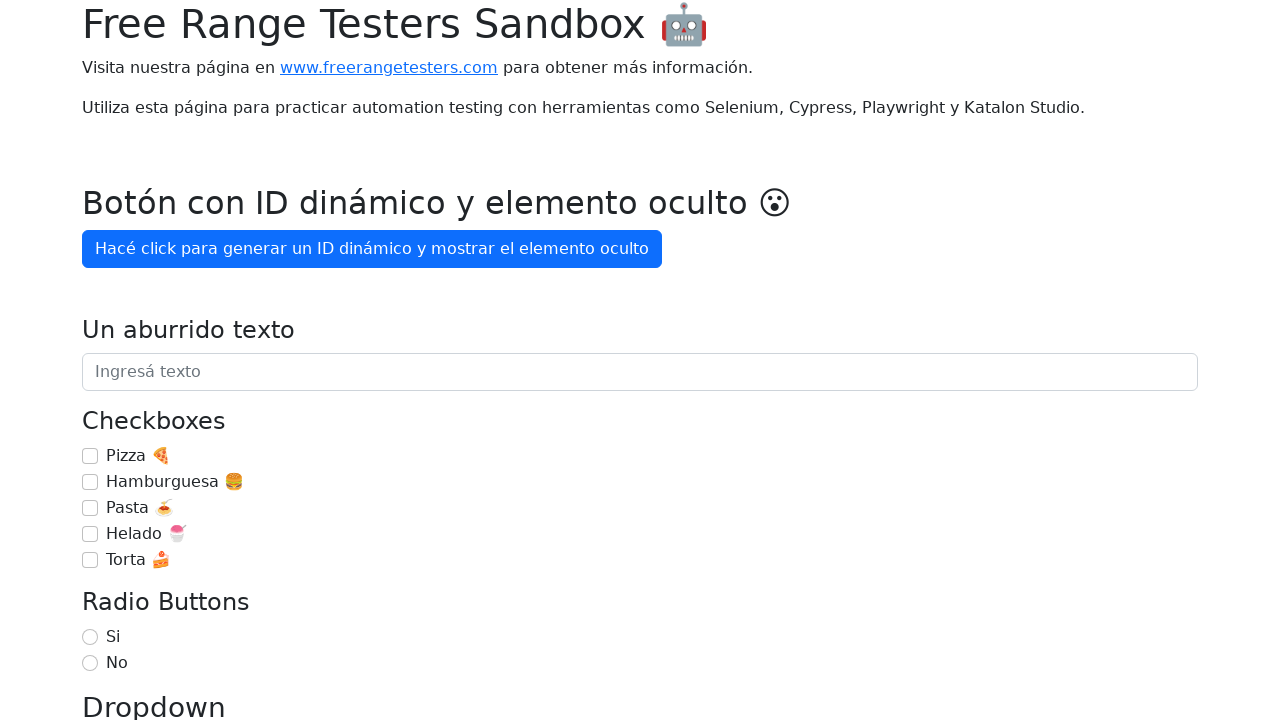

Clicked button with dynamic ID to generate ID and reveal hidden element at (372, 249) on internal:role=button[name="Hacé click para generar un ID dinámico y mostrar el e
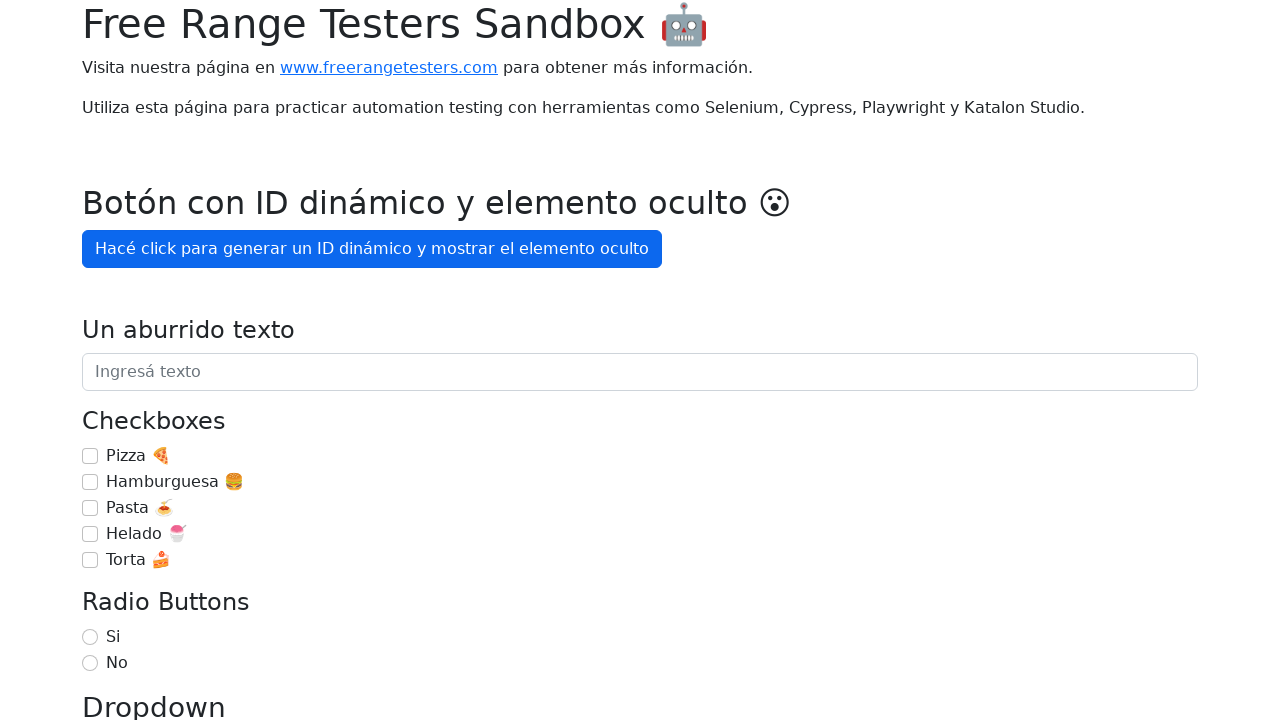

Hidden element appeared after 3 seconds as expected
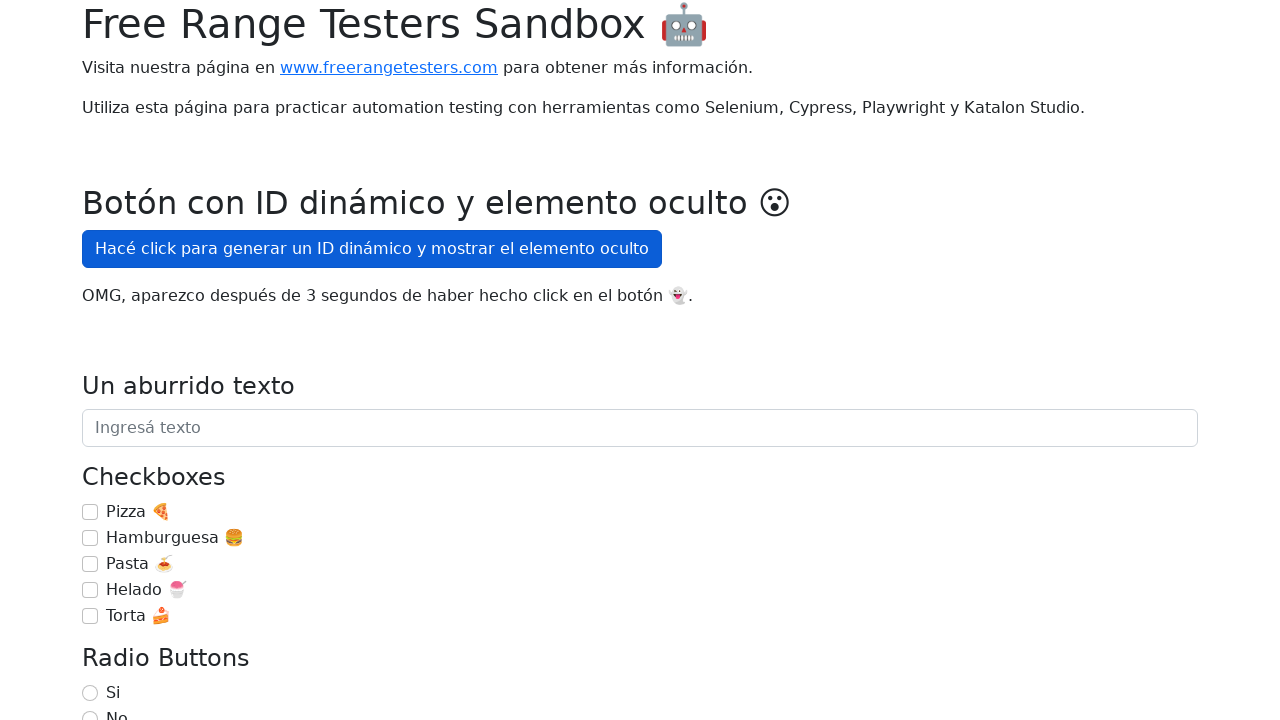

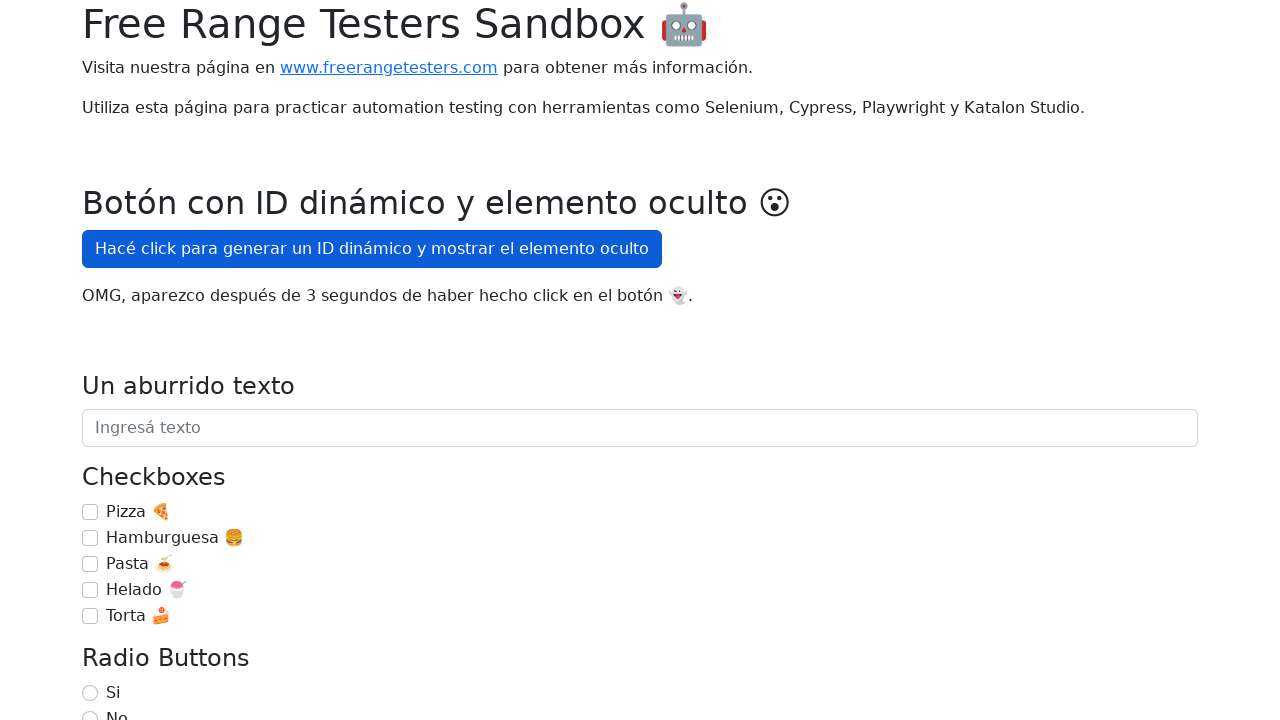